Fills out a practice form including name, email, password, checkbox selection, and dropdown selection

Starting URL: https://rahulshettyacademy.com/angularpractice/

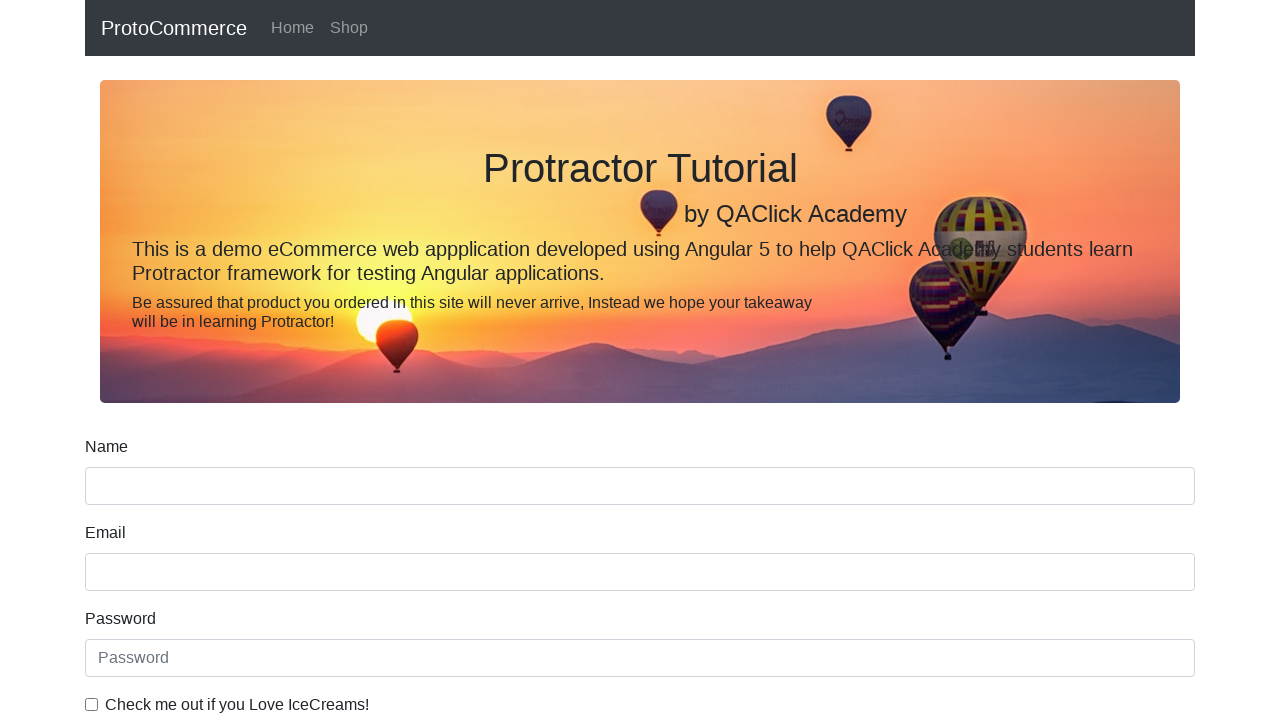

Filled name field with 'Orange' on label+input[name=name]
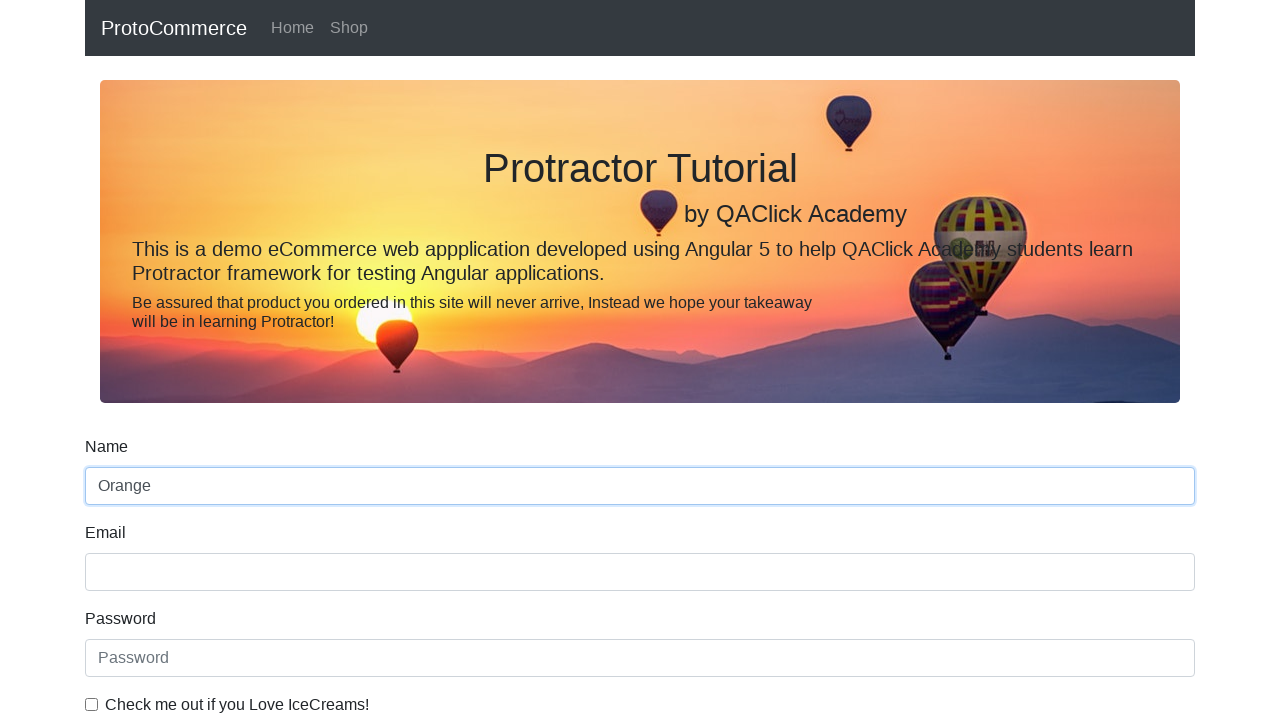

Filled email field with 'Orange.cat@gmail.com' on input[name='email']
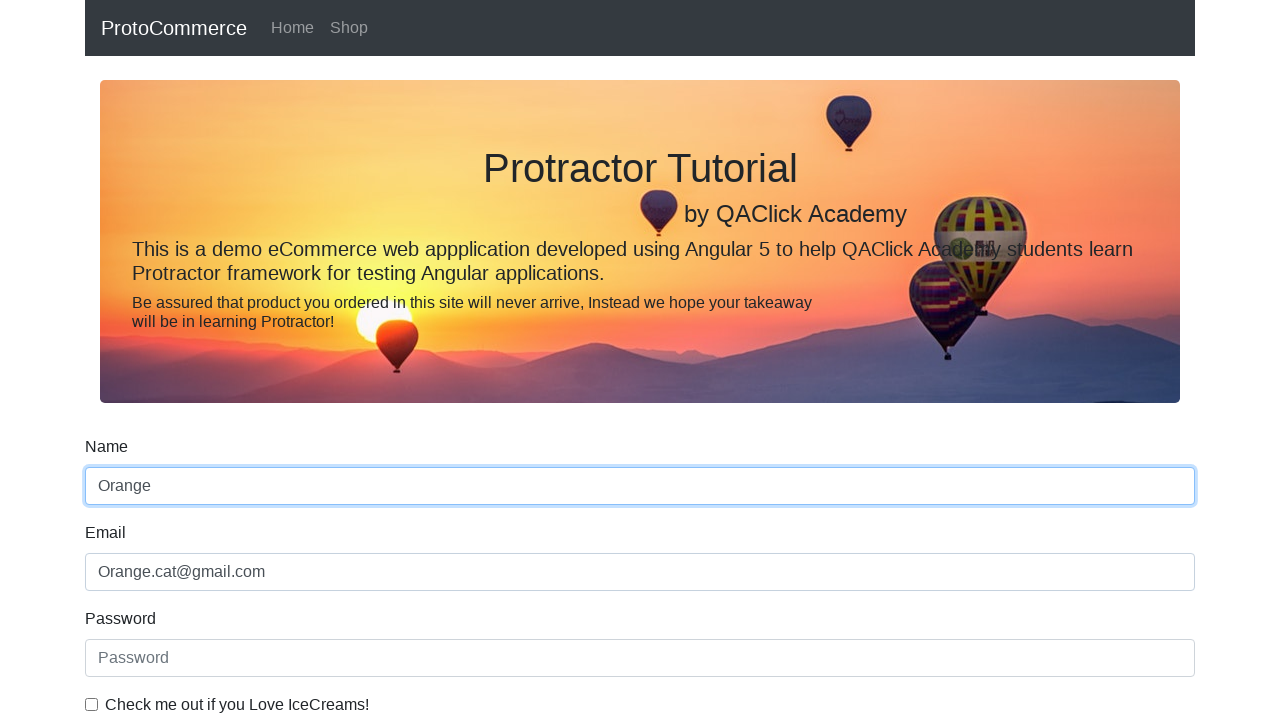

Filled password field with 'Sample DATA' on #exampleInputPassword1
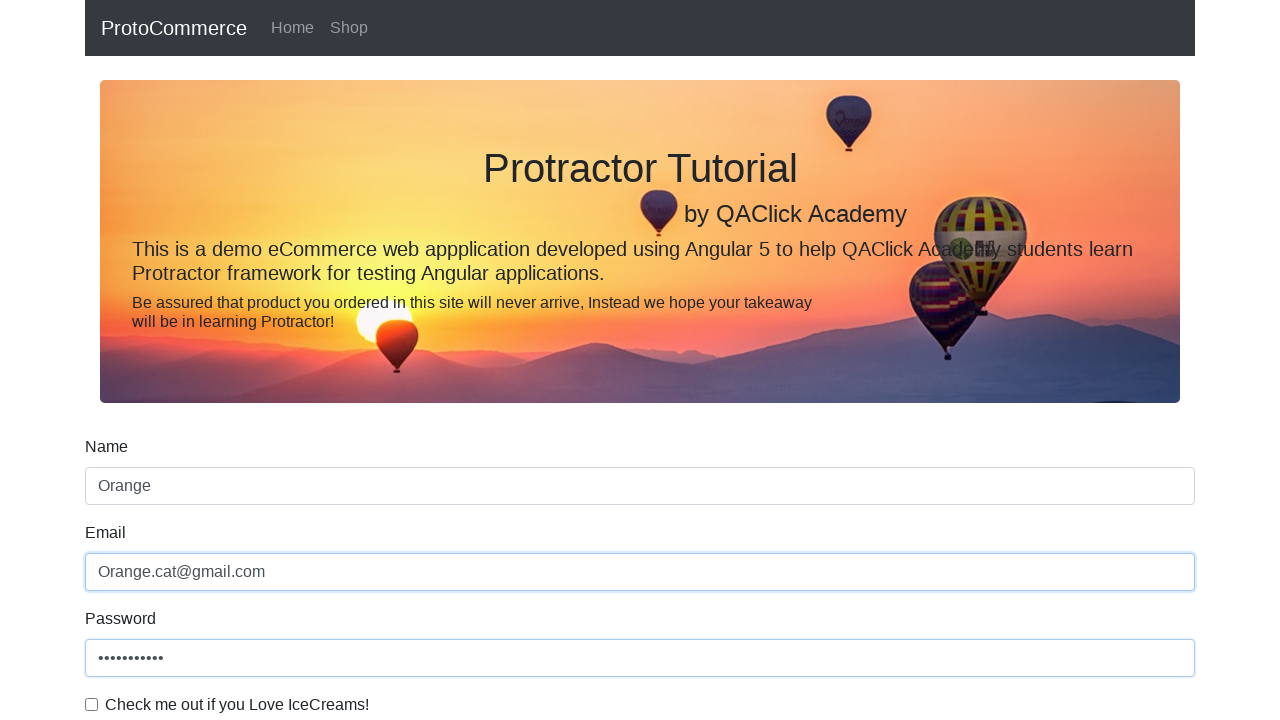

Clicked checkbox to enable agreement at (92, 704) on #exampleCheck1
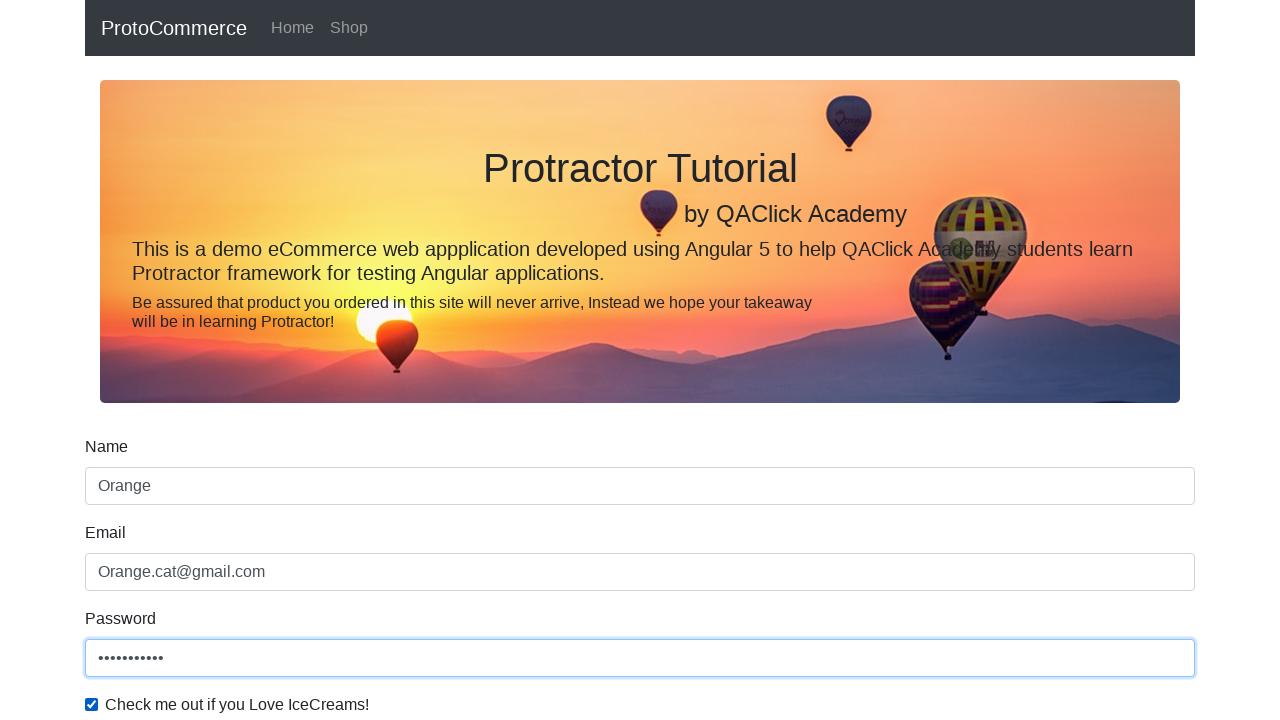

Selected dropdown option by index 0 on #exampleFormControlSelect1
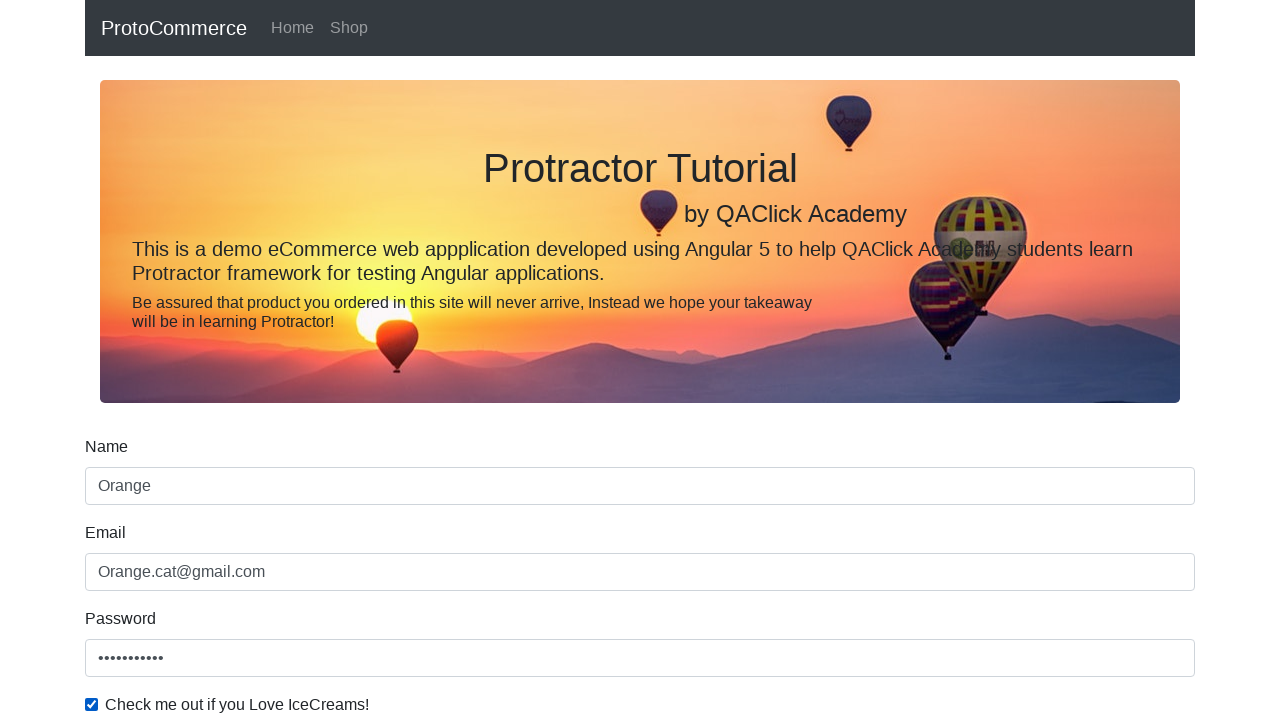

Selected 'Female' from dropdown by visible text on #exampleFormControlSelect1
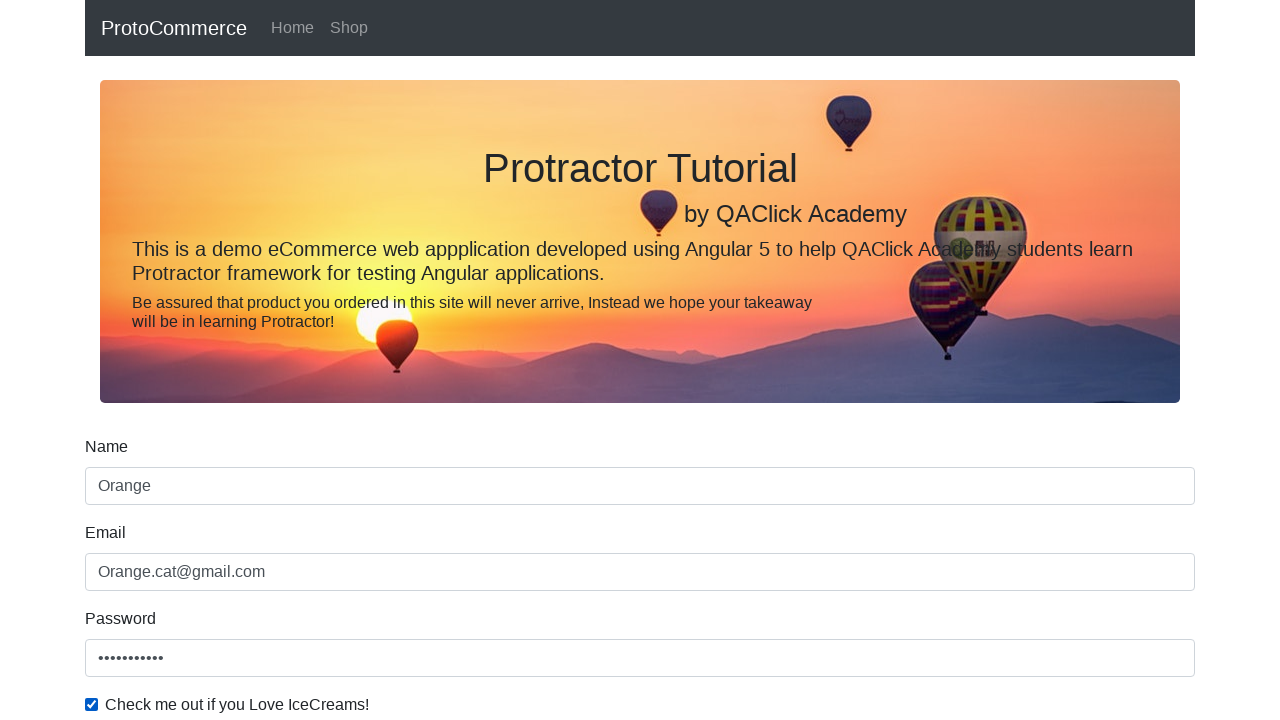

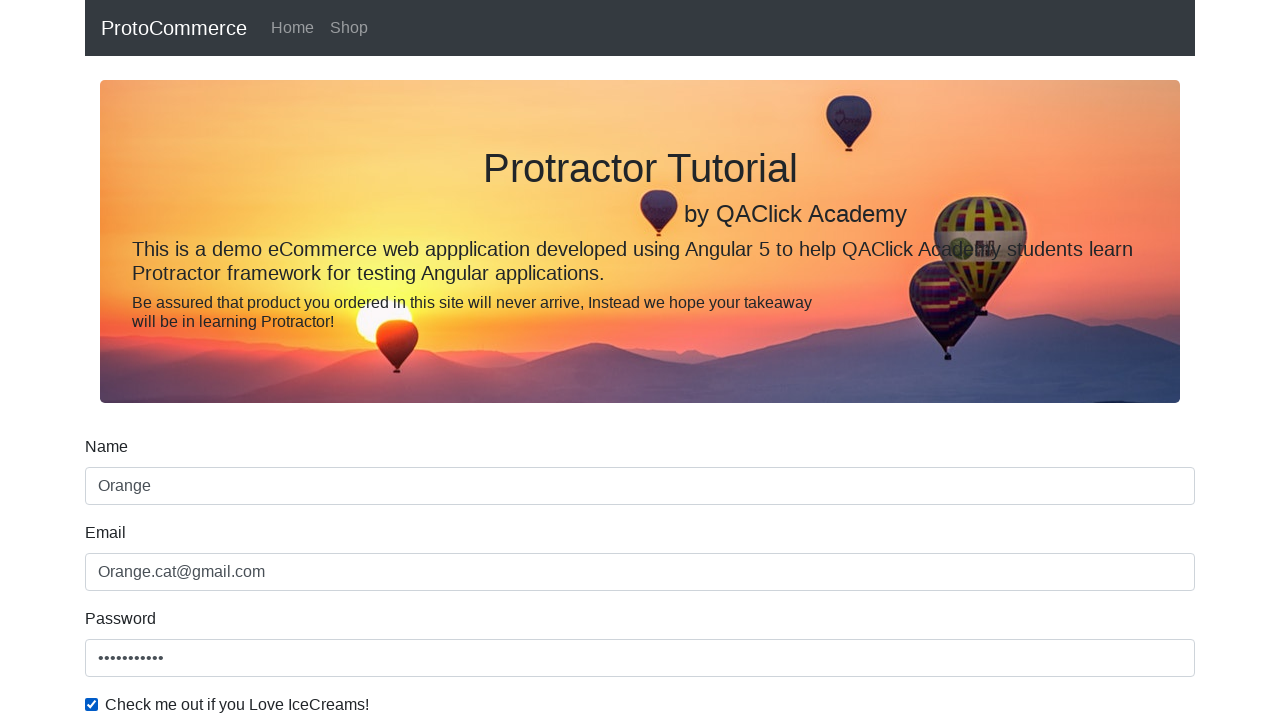